Navigates to LambdaTest homepage and verifies the main heading element is present on the page

Starting URL: https://www.lambdatest.com

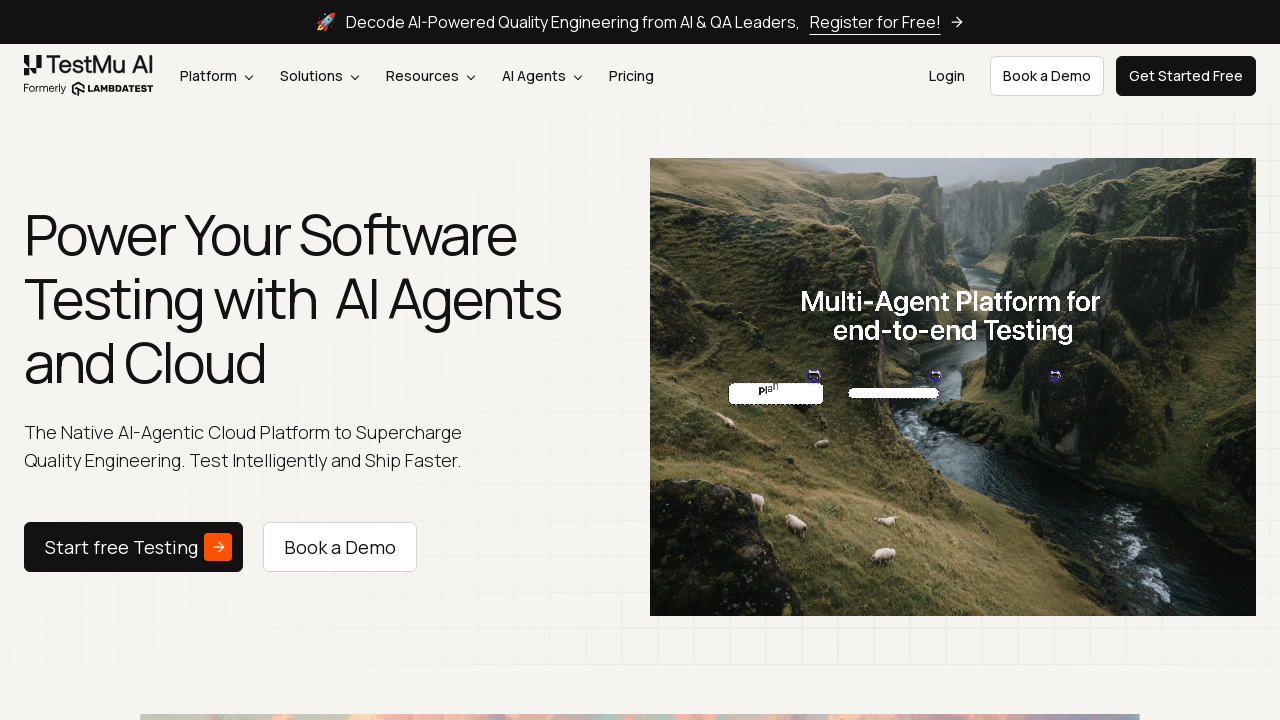

Navigated to LambdaTest homepage
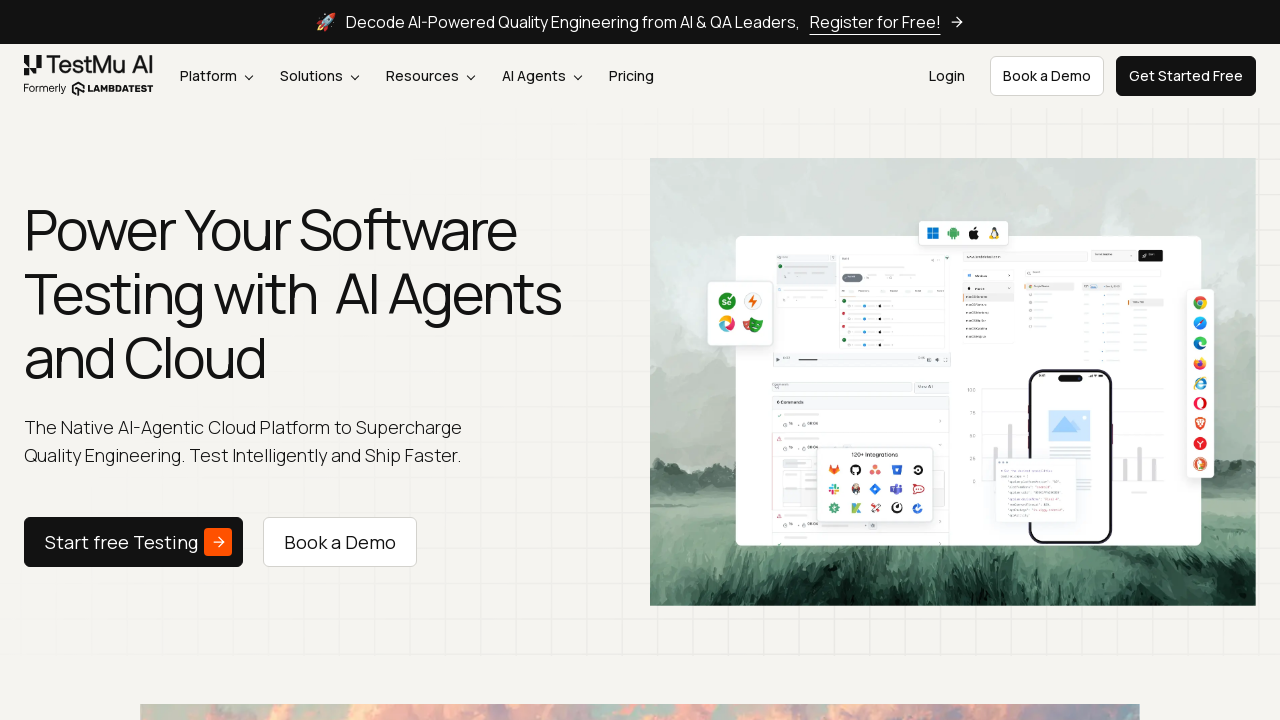

h1 heading element is present on the page
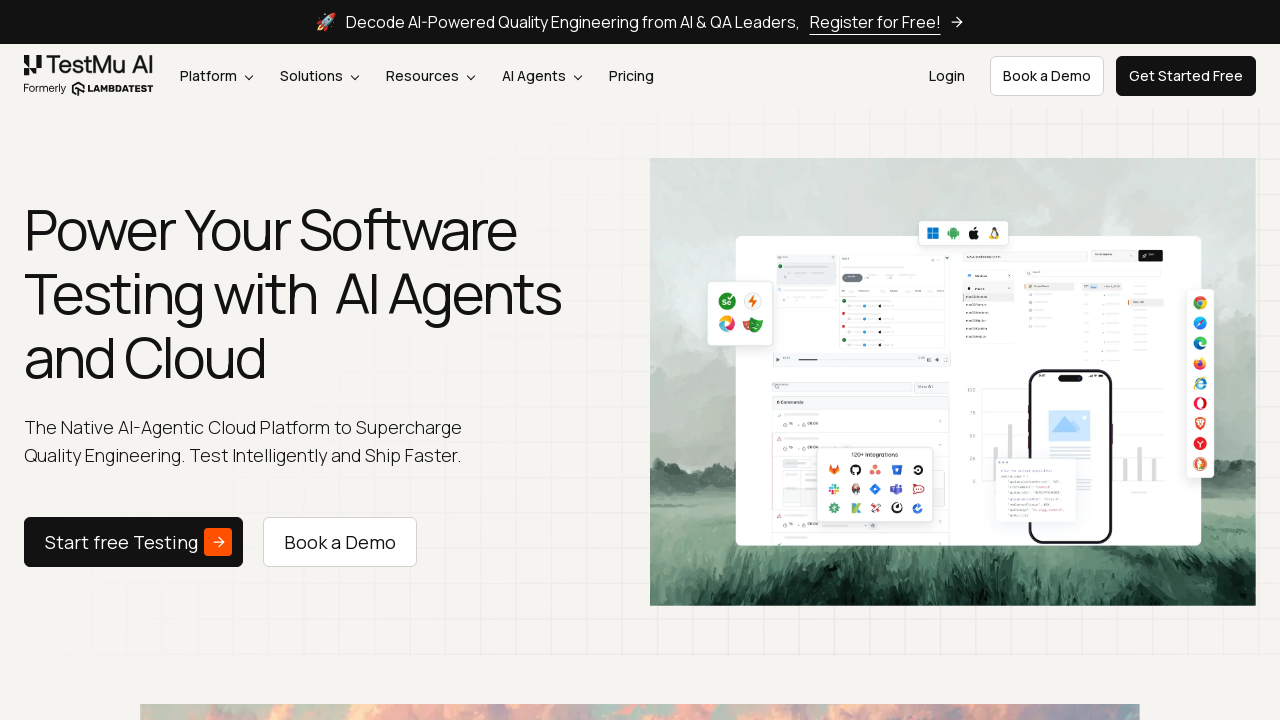

h1 heading element is visible
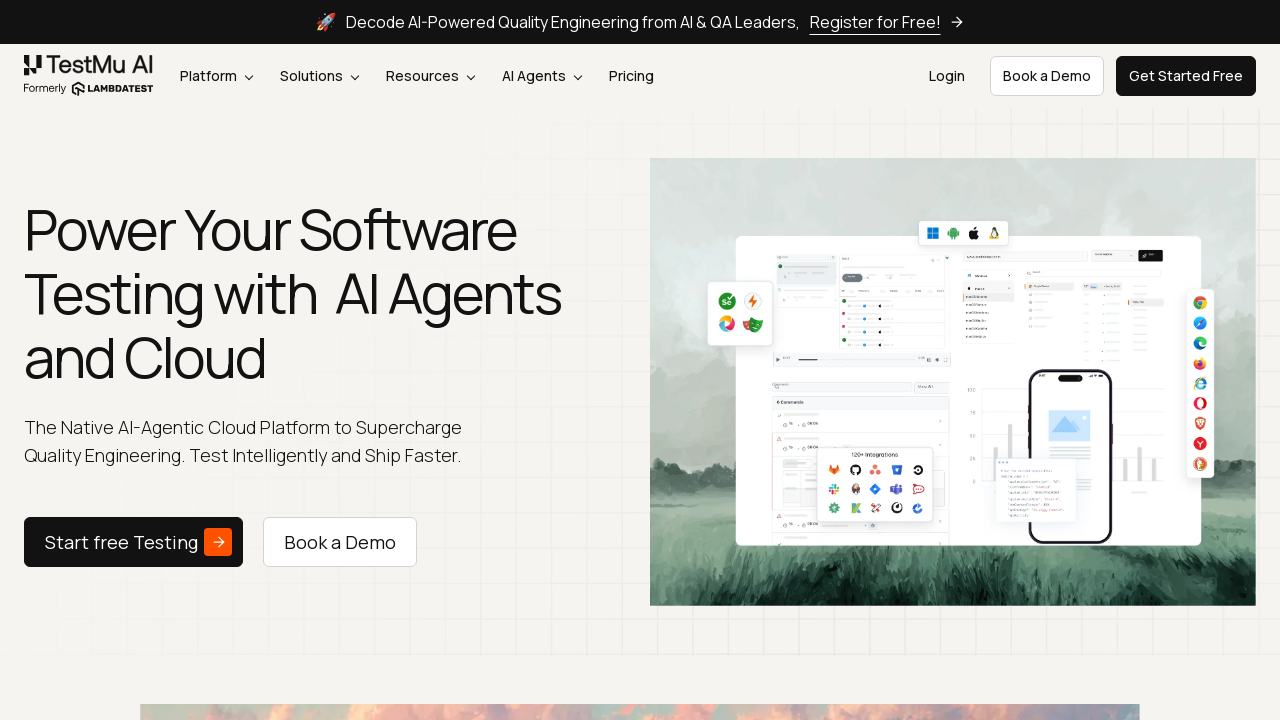

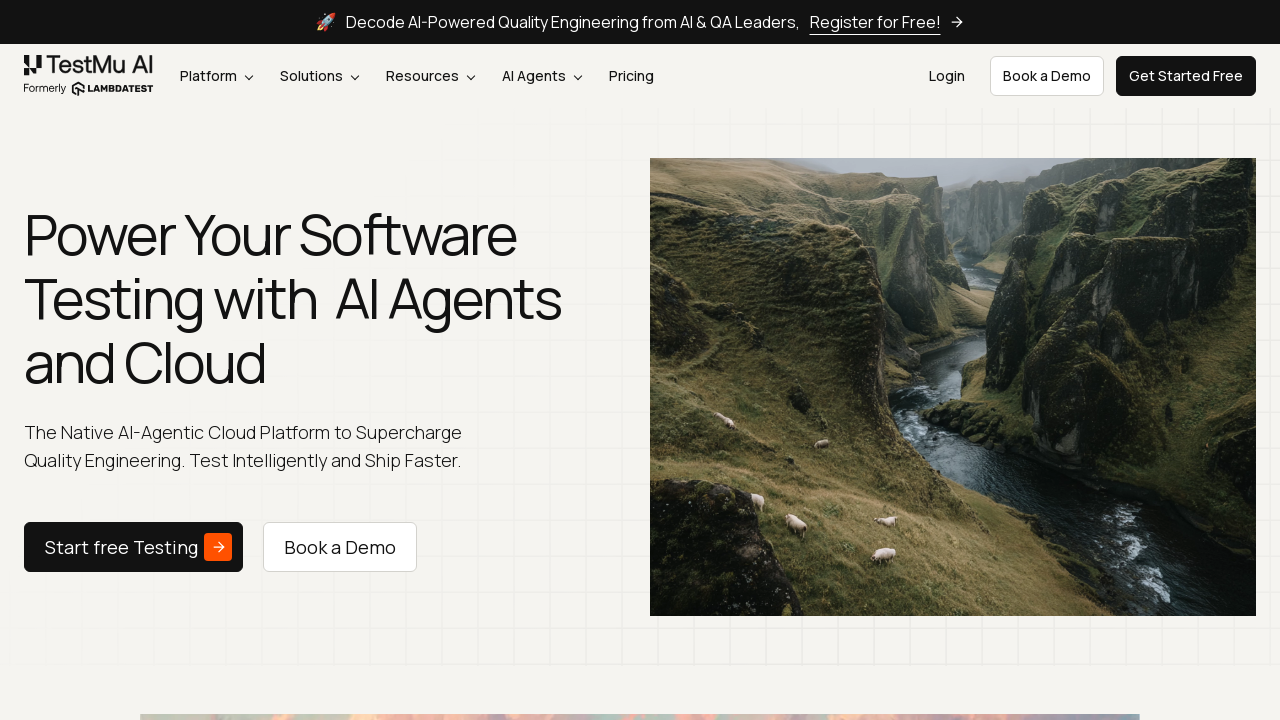